Navigates to the Time and Date world clock page and verifies the web table with world clock information is displayed and accessible

Starting URL: https://www.timeanddate.com/worldclock/

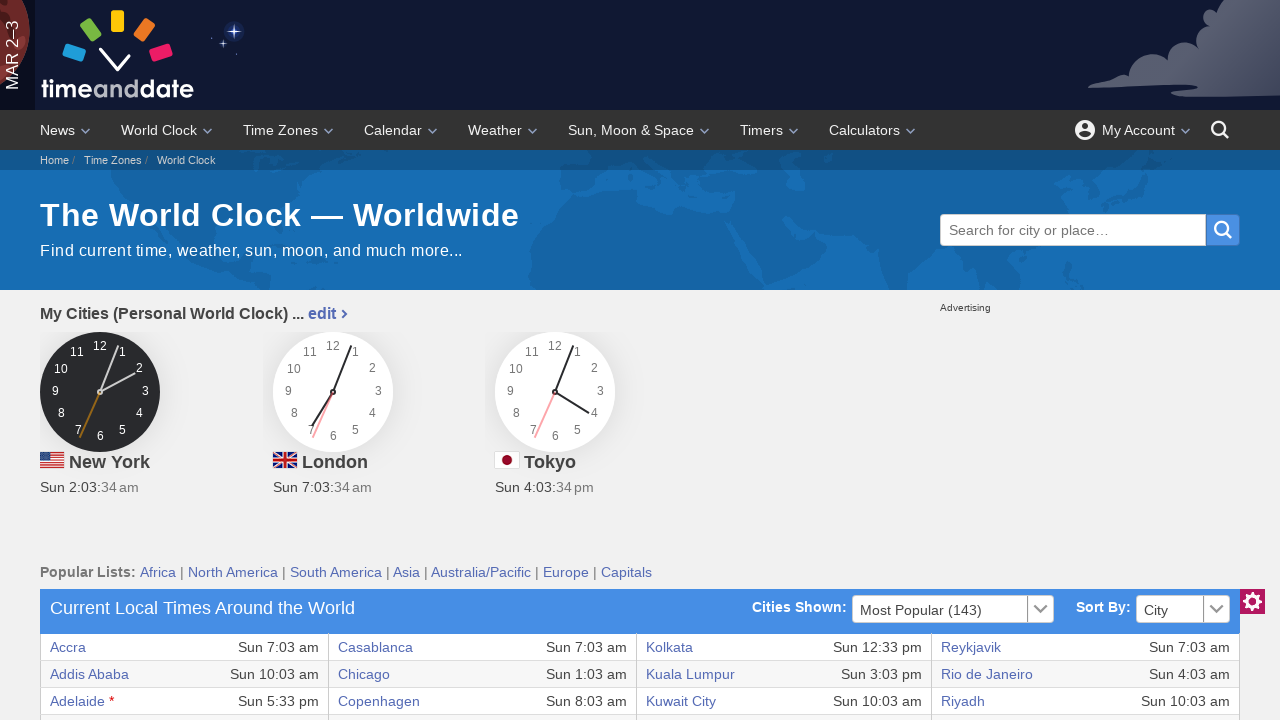

Waited for world clock table rows to load
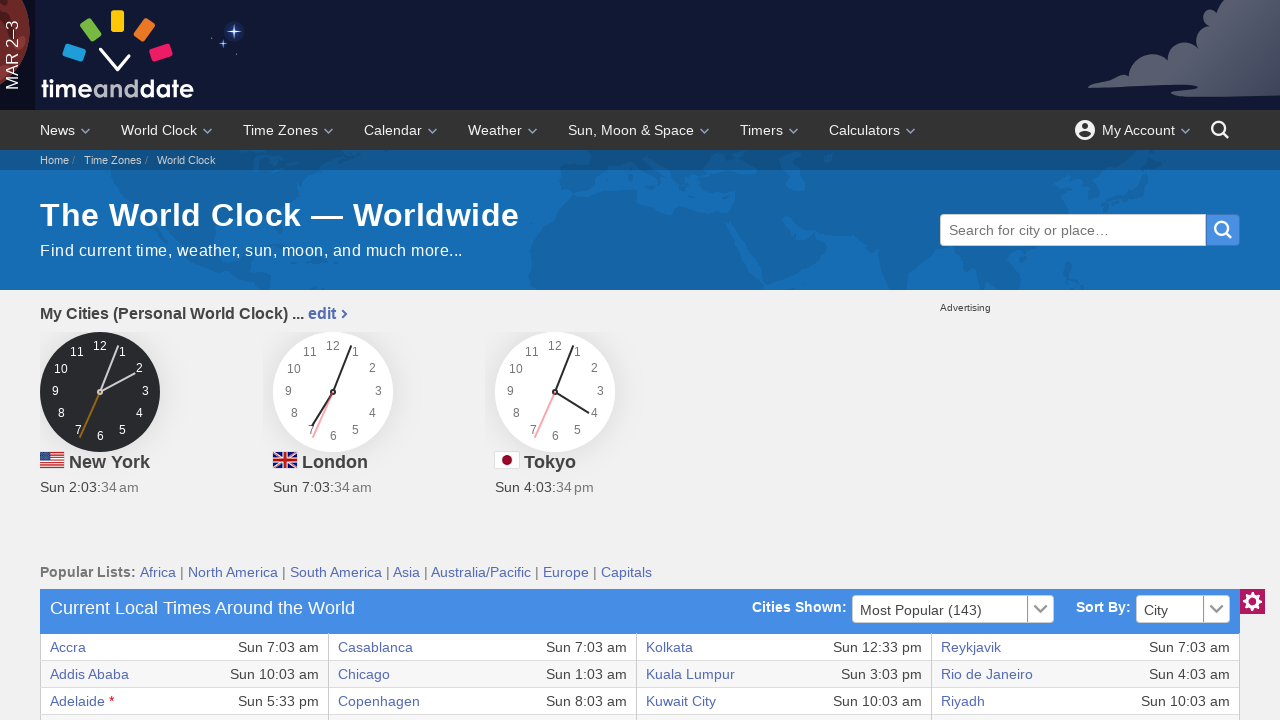

Located all world clock table rows
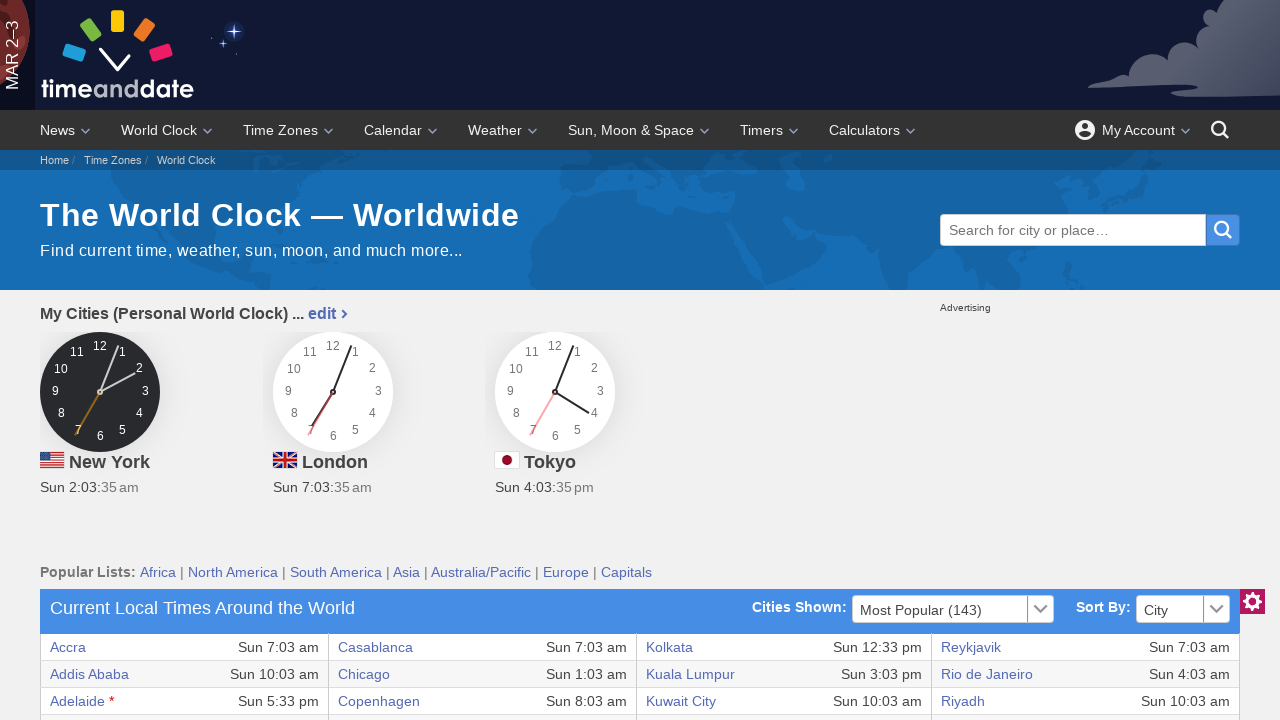

Verified first table row is visible
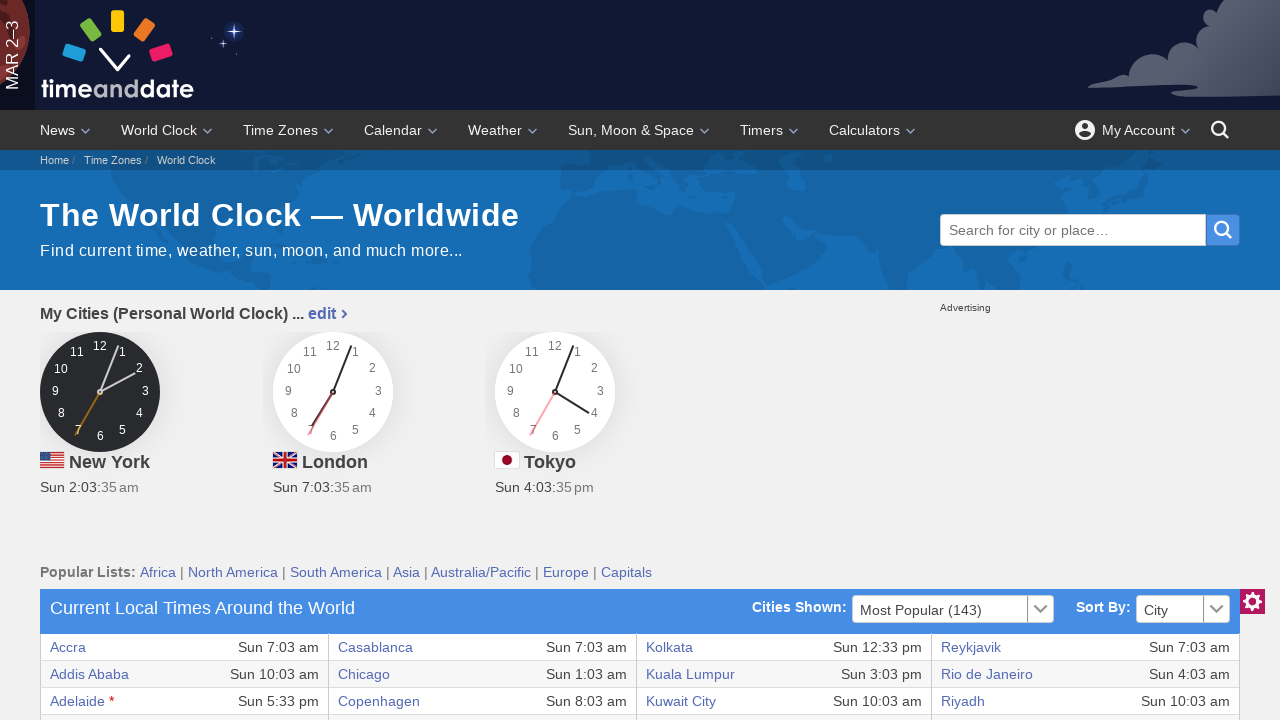

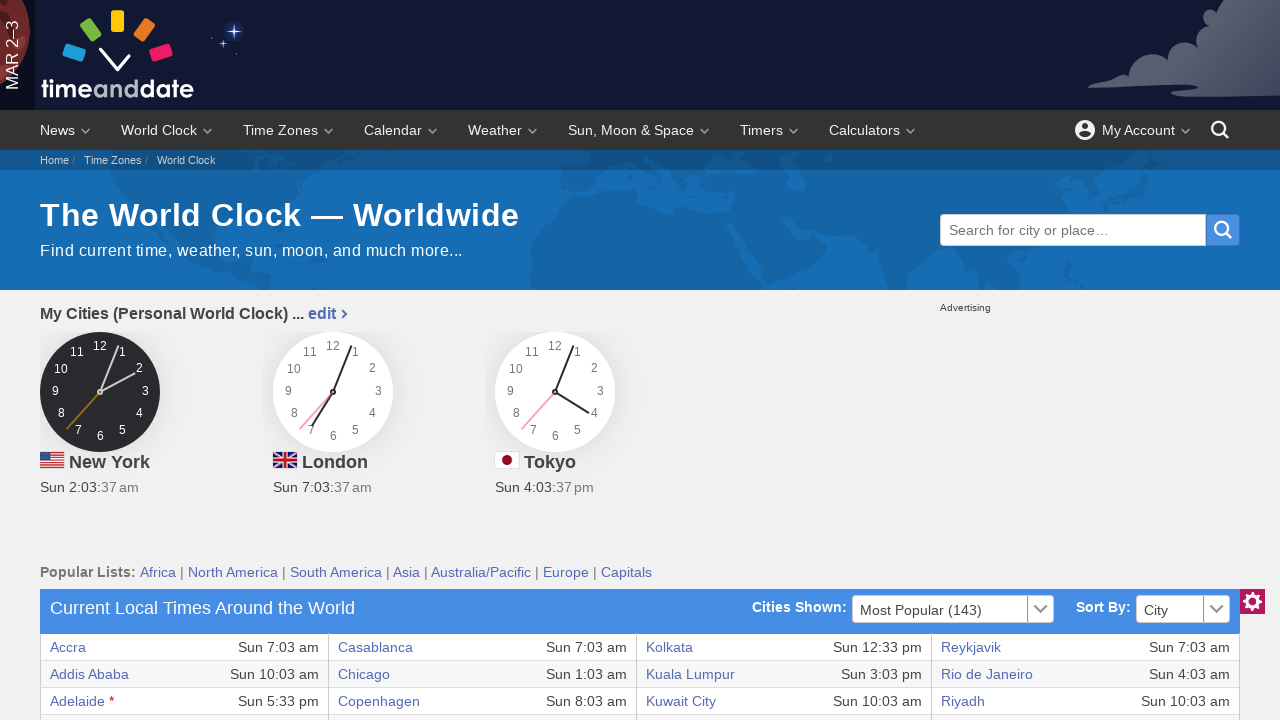